Tests selecting a radio button for age and clicking a checkbox for programming language preference on a basic form.

Starting URL: https://automationfc.github.io/basic-form/

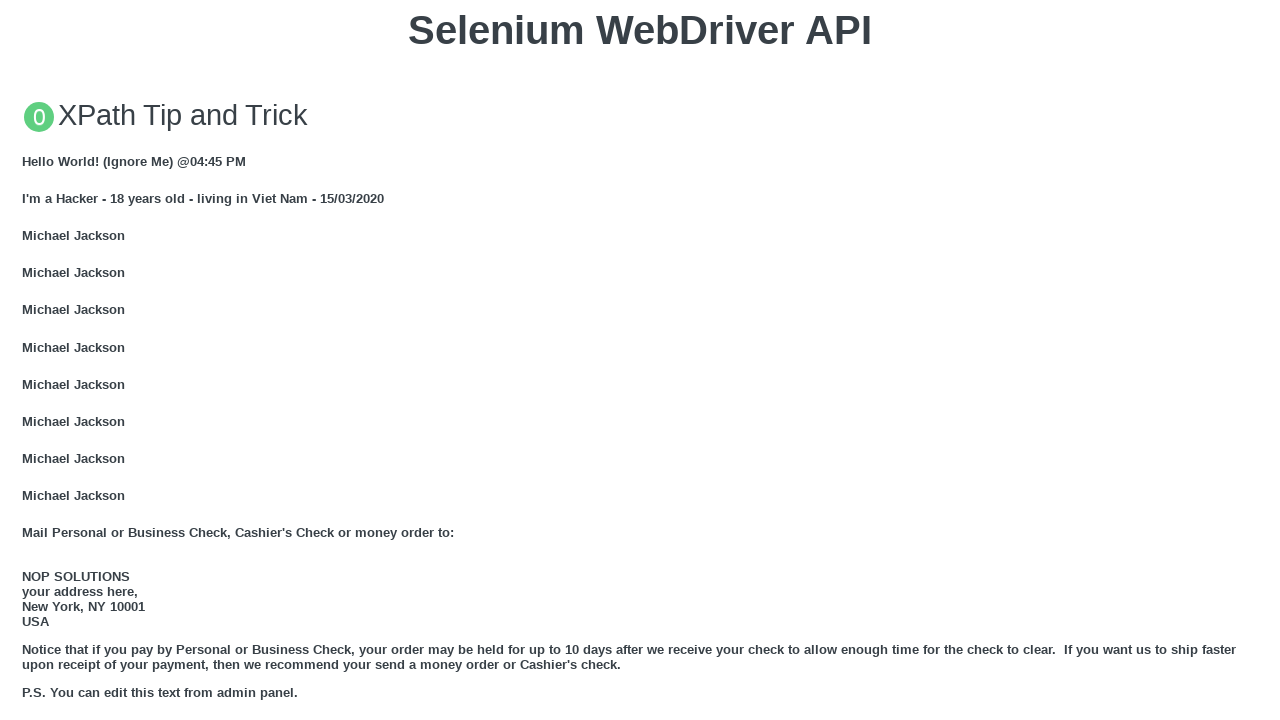

Waited for age radio button field to load
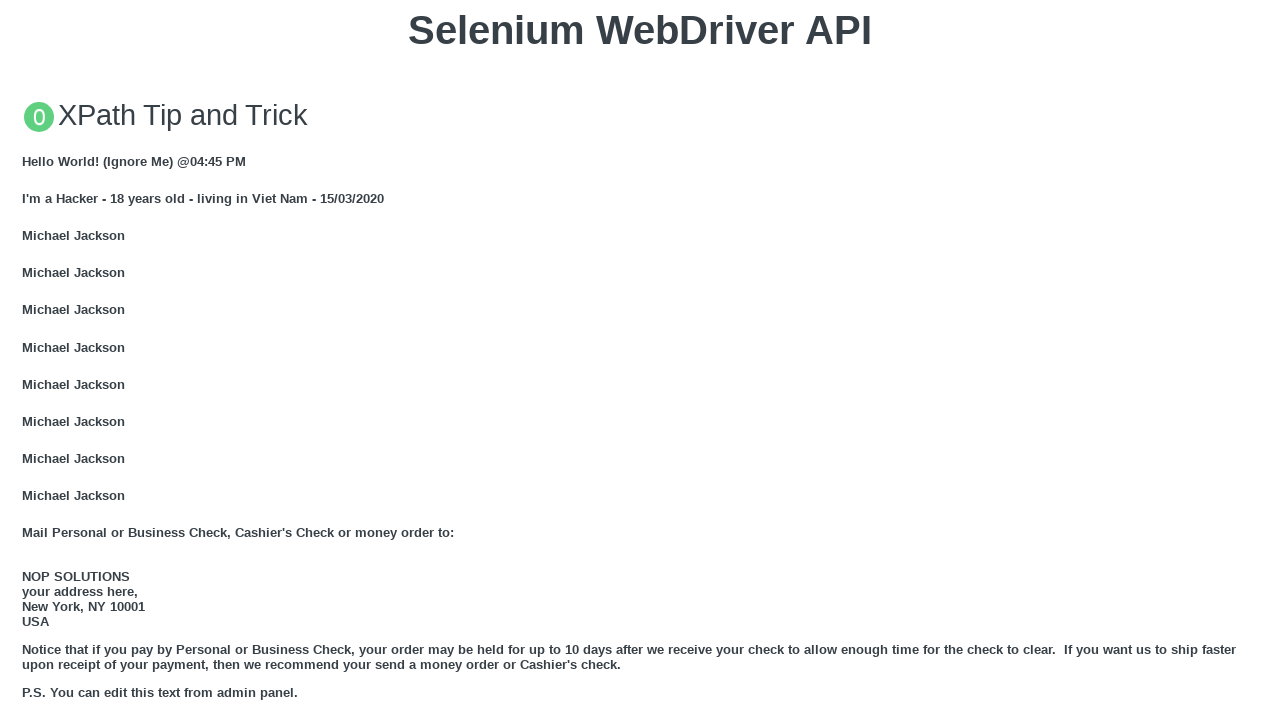

Clicked 'Under 18' age radio button at (28, 360) on xpath=//label[text()='Age:']/following-sibling::input[@id='under_18']
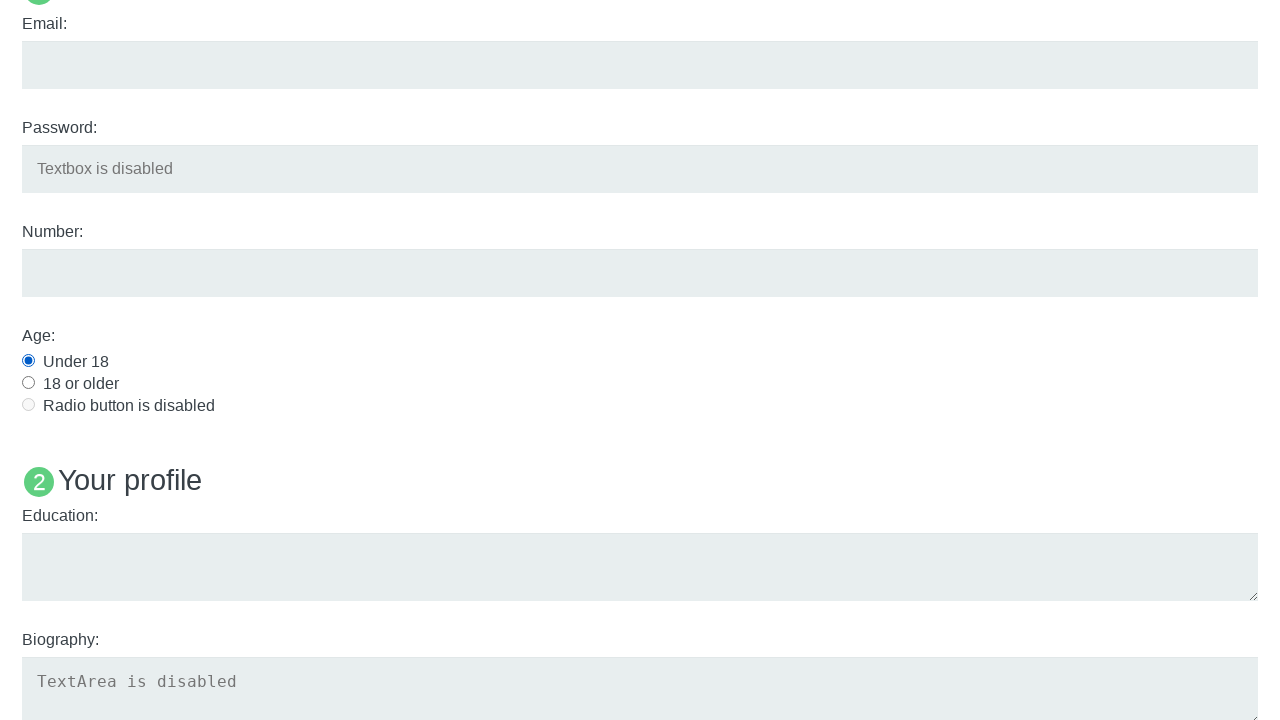

Clicked Java programming language checkbox at (28, 361) on xpath=//label[text()='Languagues:']/following-sibling::input[@id='java']
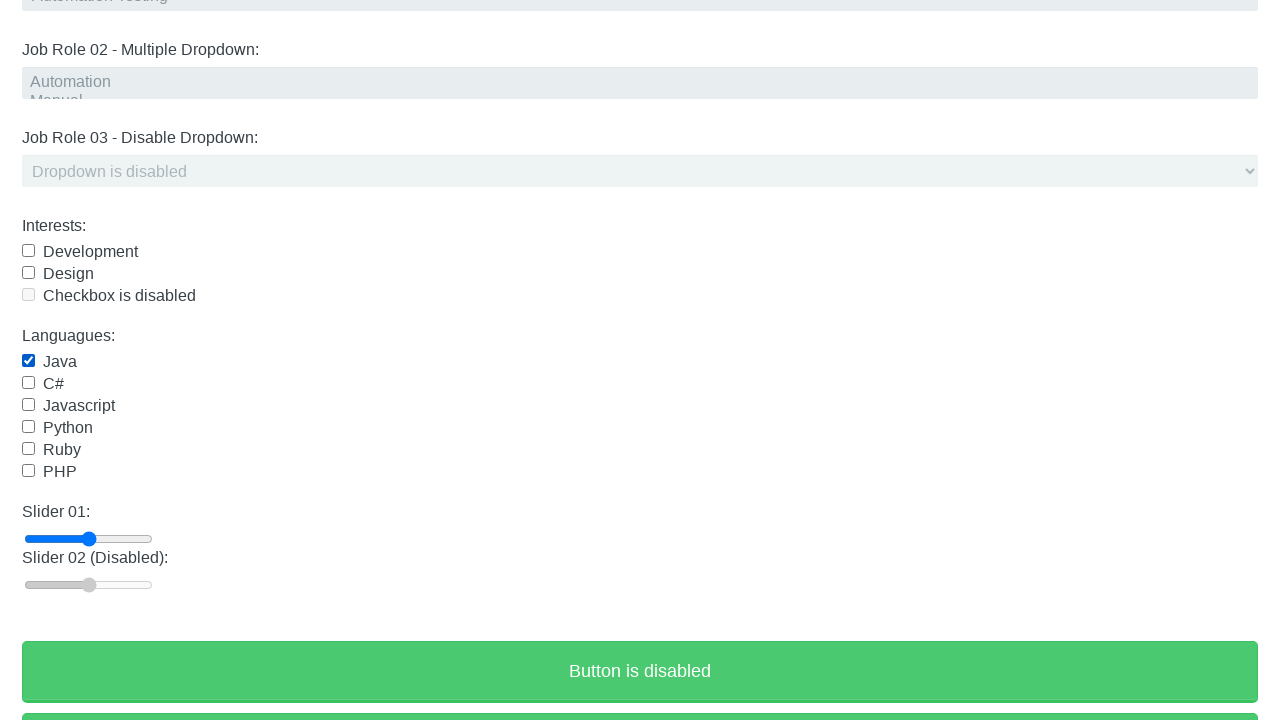

Verified 'Under 18' radio button is selected
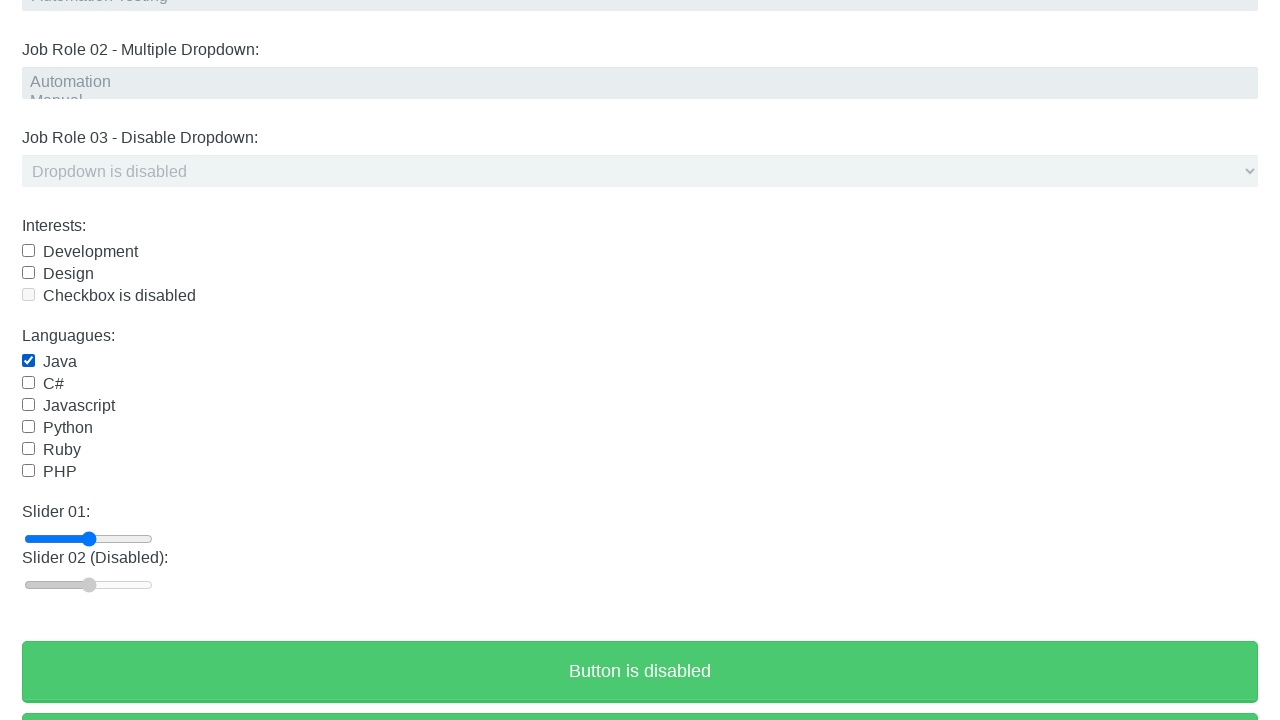

Verified Java checkbox is selected
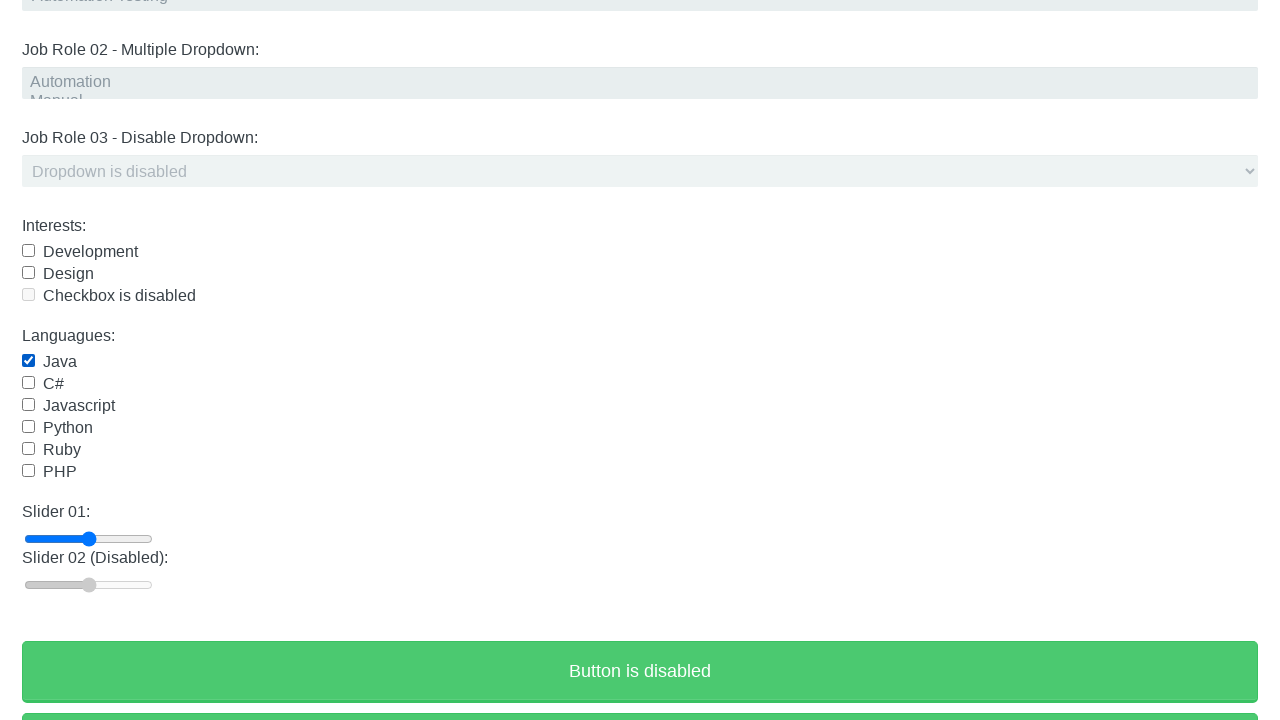

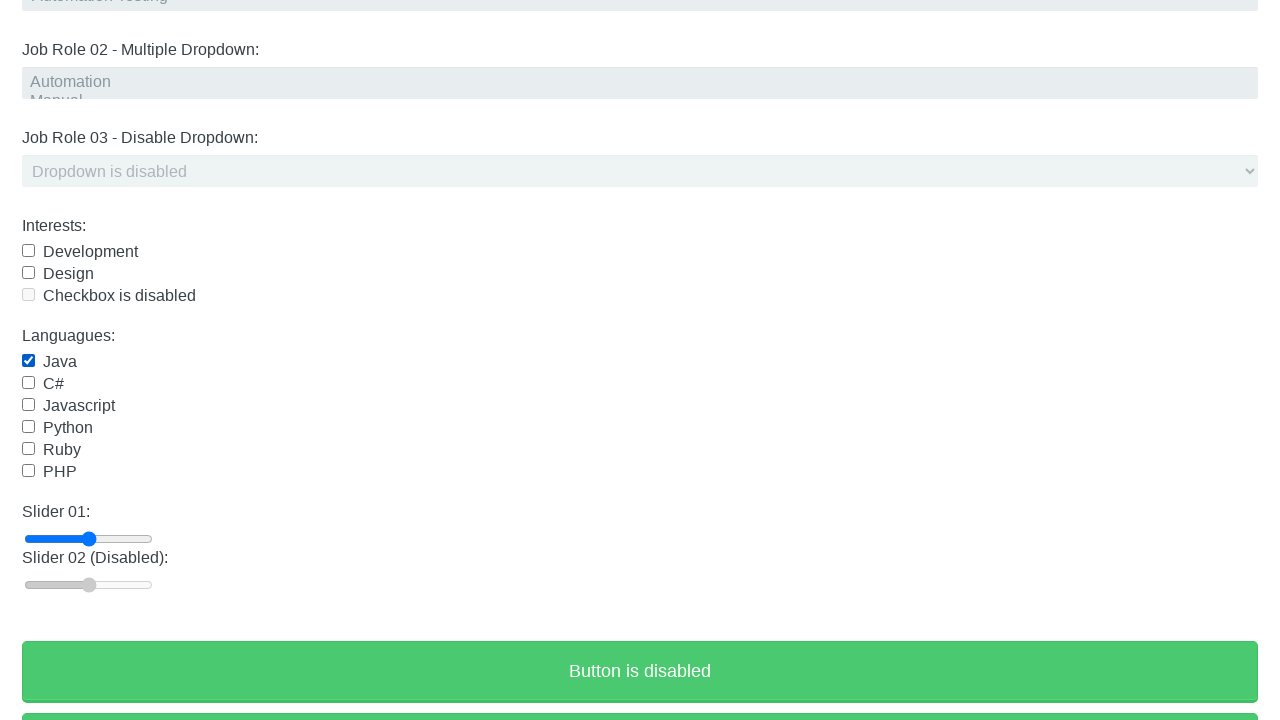